Tests clicking the Scooter logo from the About Scooter page after filling renter information form

Starting URL: https://qa-scooter.praktikum-services.ru/

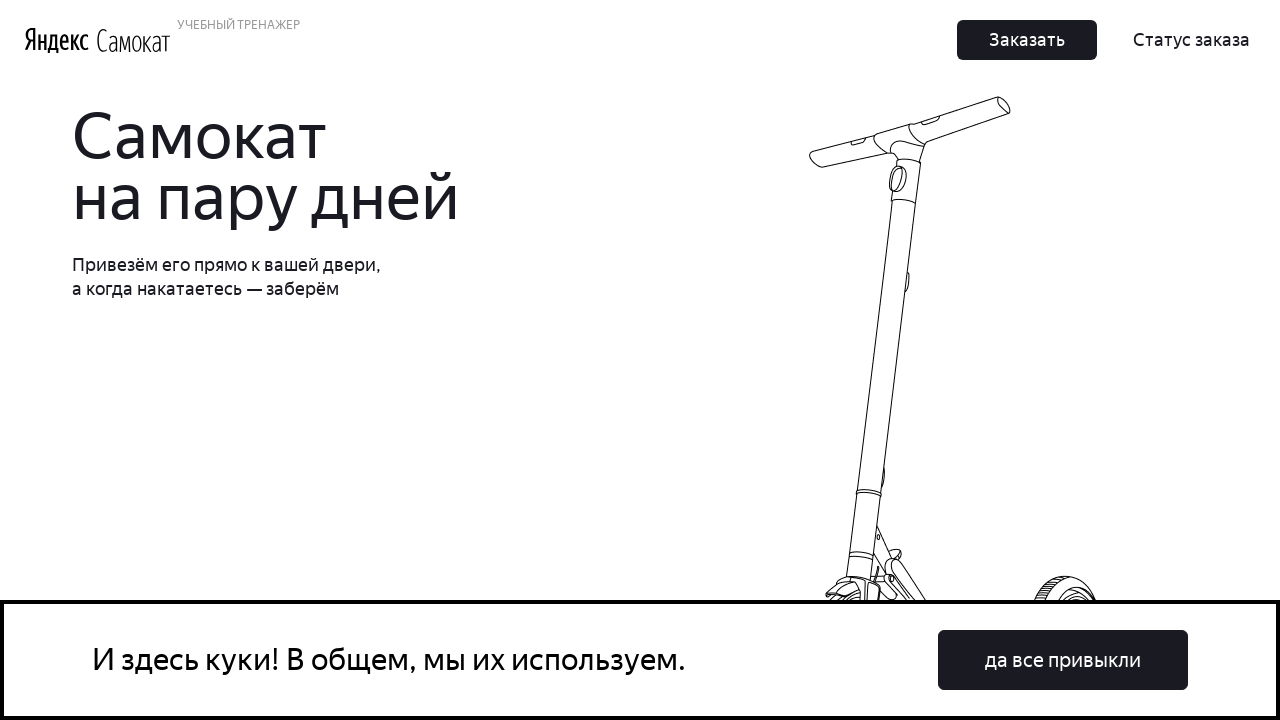

Home page loaded and DOM content ready
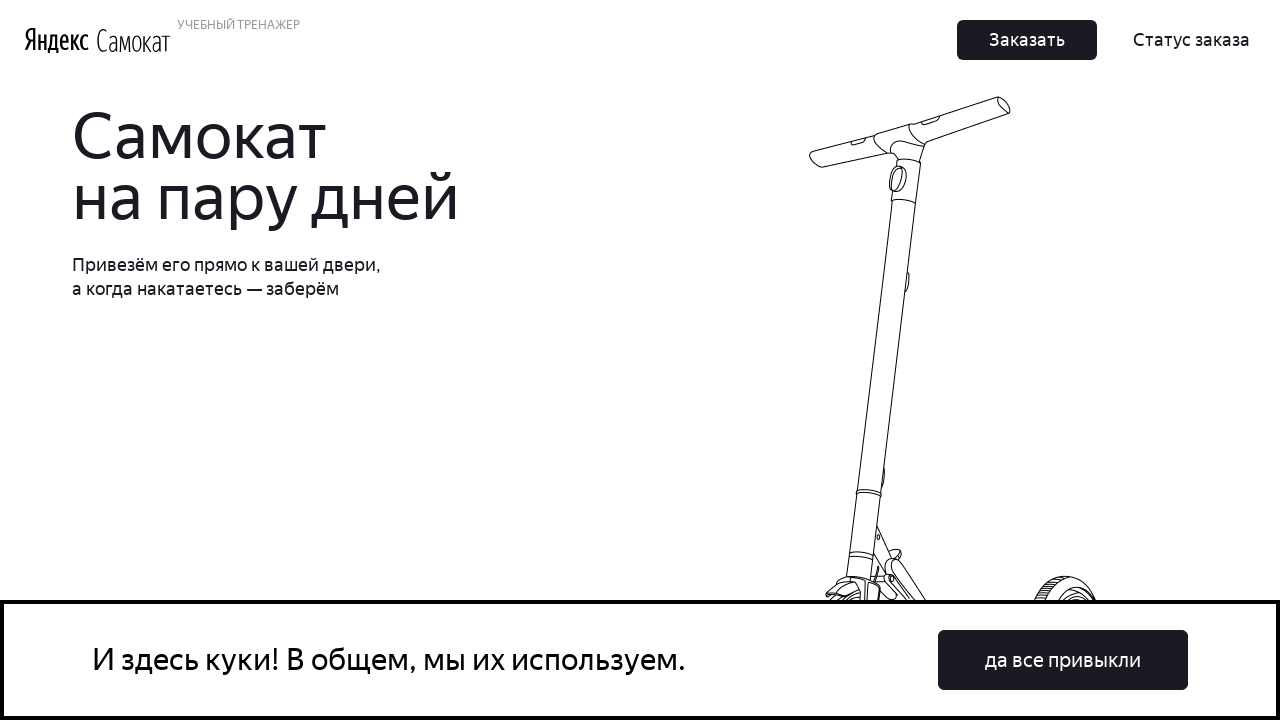

Clicked upper order button to navigate to order form at (612, 361) on button.Button_Button__ra12g.Button_Middle__1CSJM:first-of-type
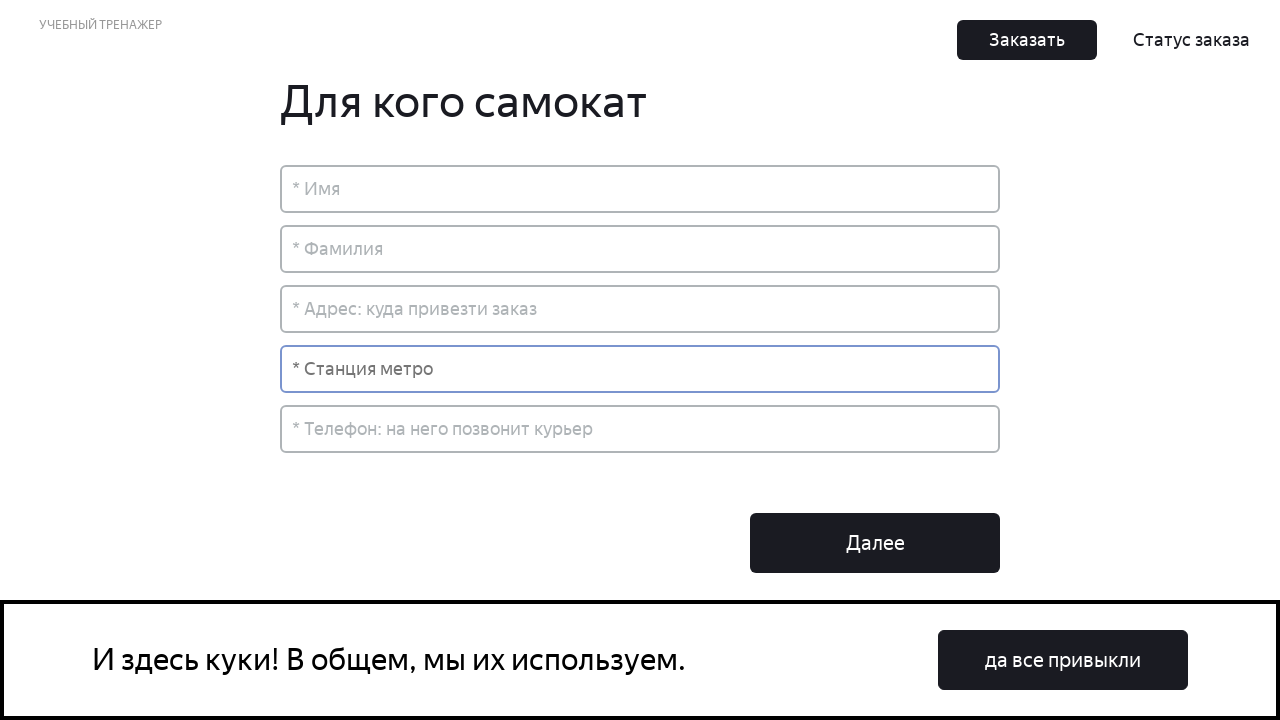

Order page loaded with renter information form
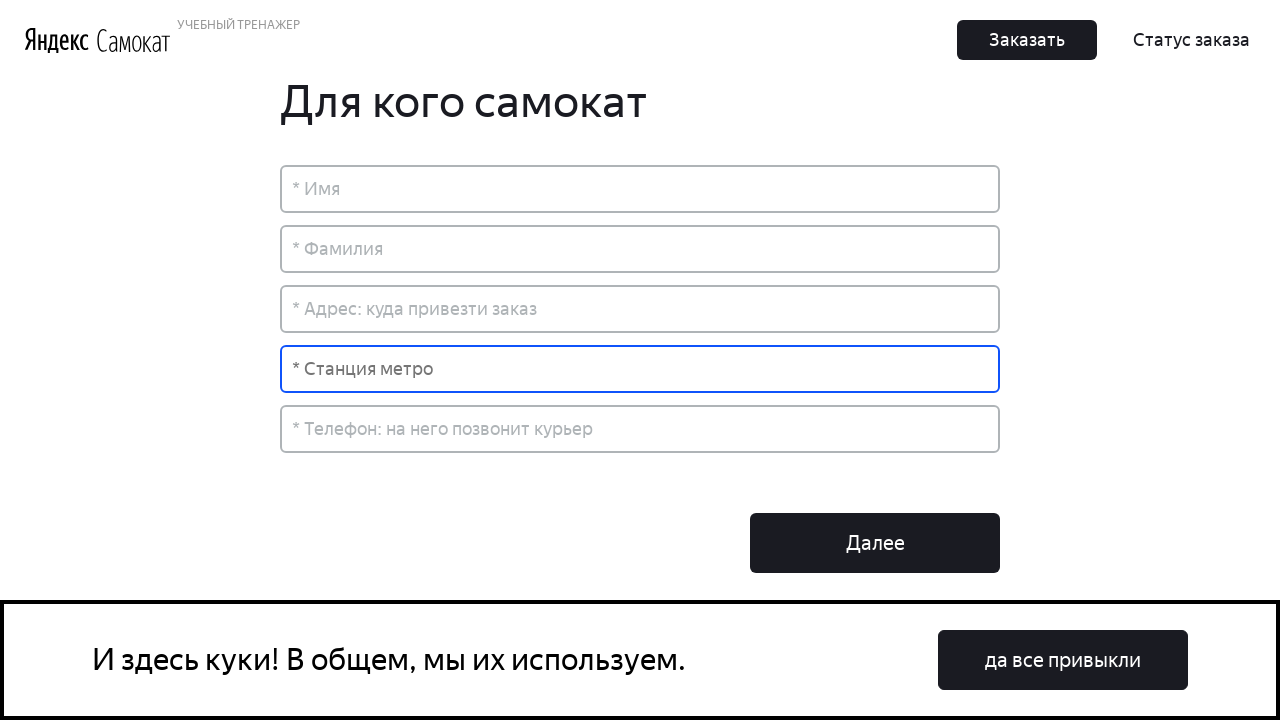

Filled in first name 'Иван' on input[placeholder*='Имя']
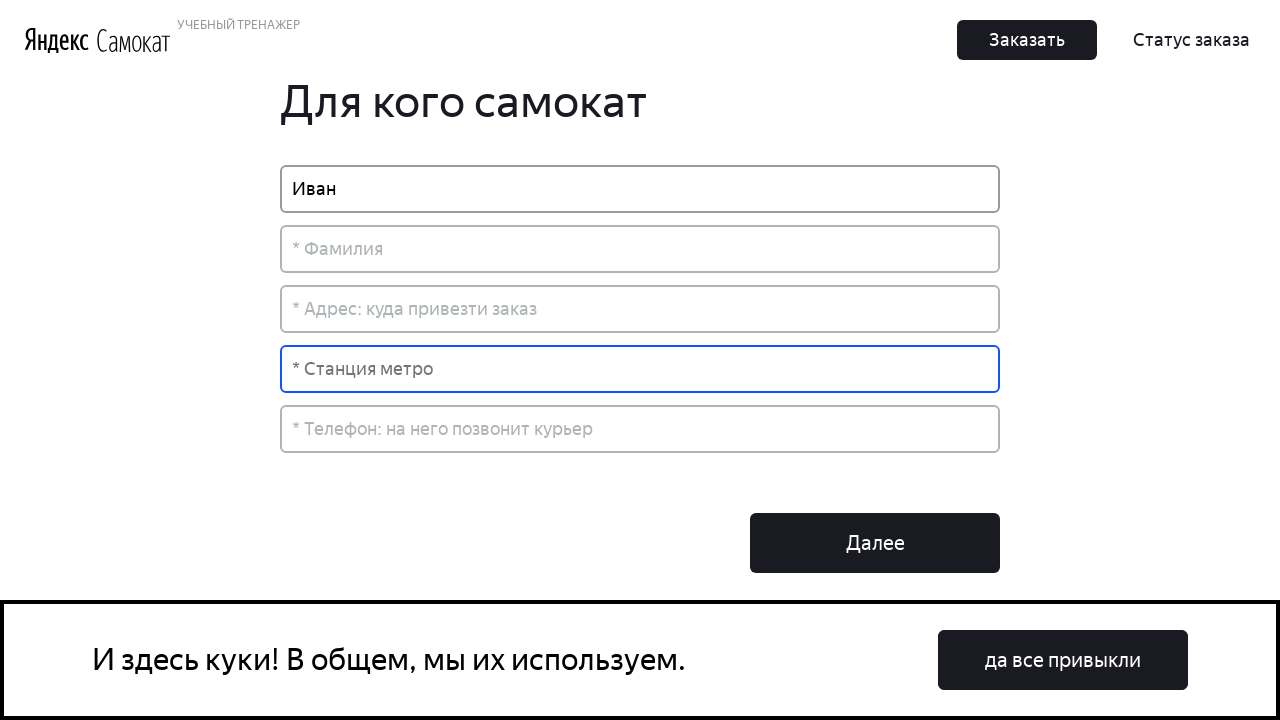

Filled in last name 'Петров' on input[placeholder*='Фамилия']
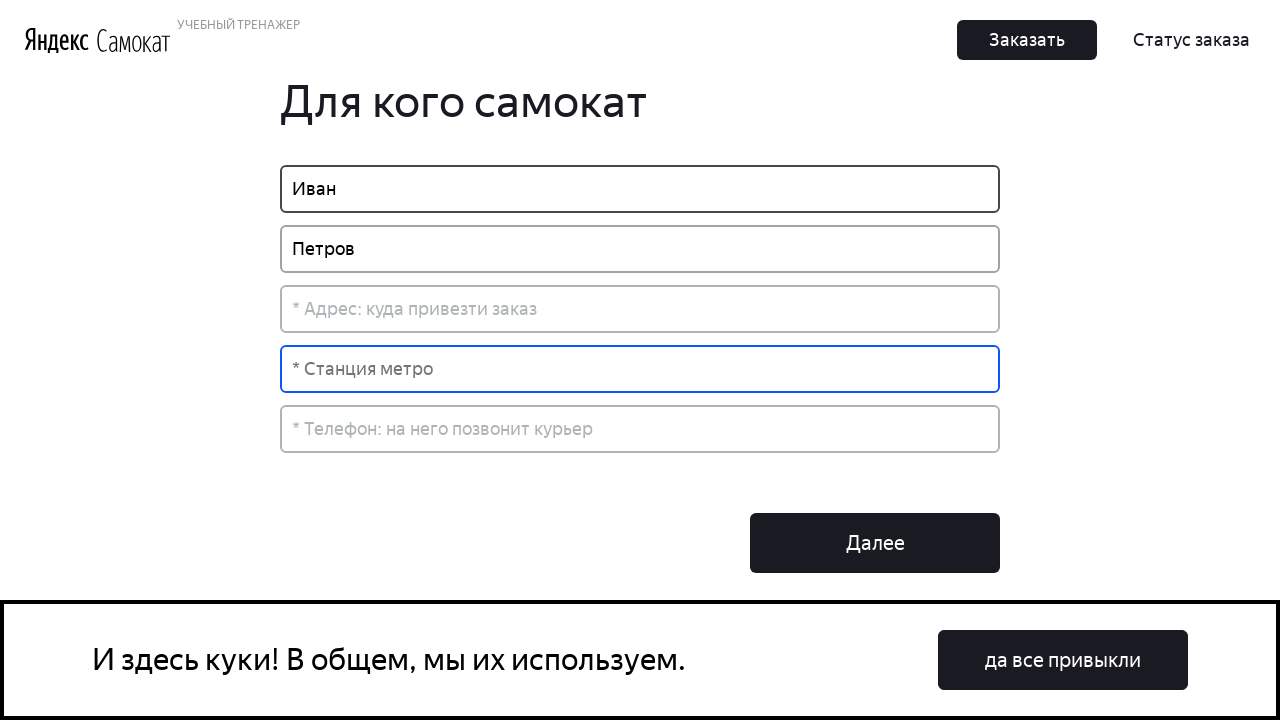

Filled in address 'Москва, ул. Тестовая, д. 1' on input[placeholder*='Адрес']
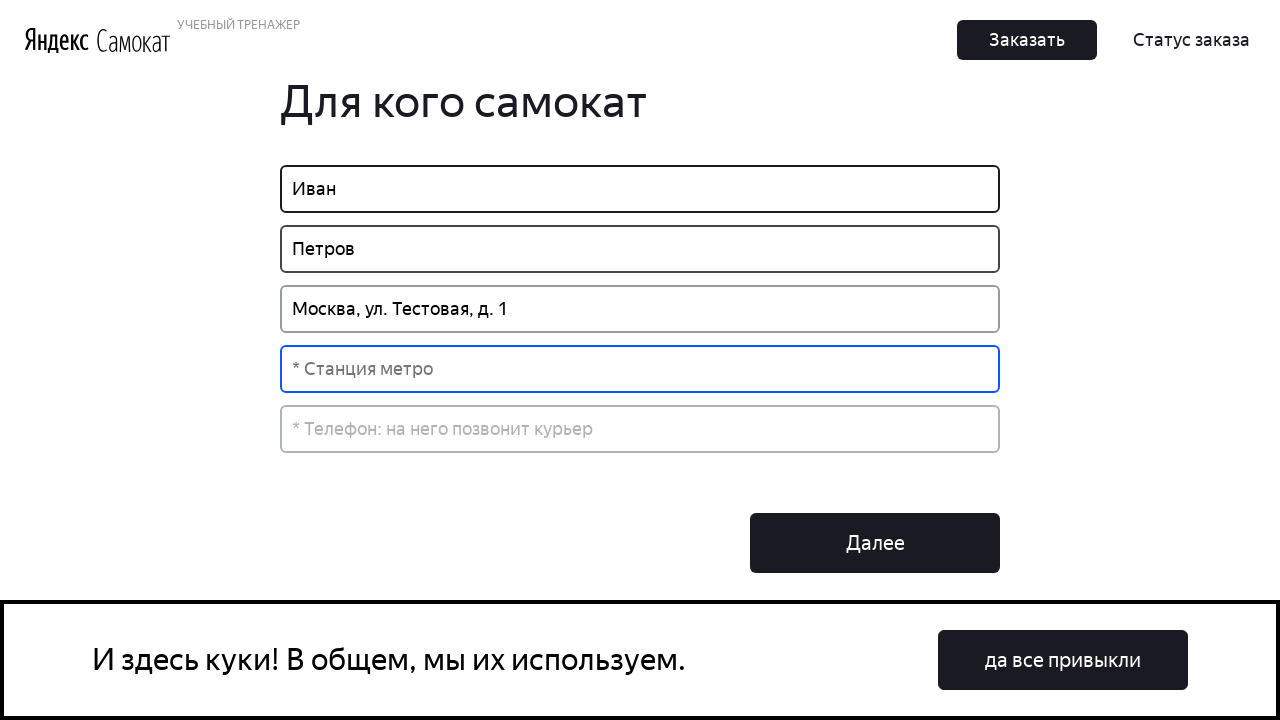

Clicked metro station dropdown to open options at (640, 369) on input[placeholder*='метро']
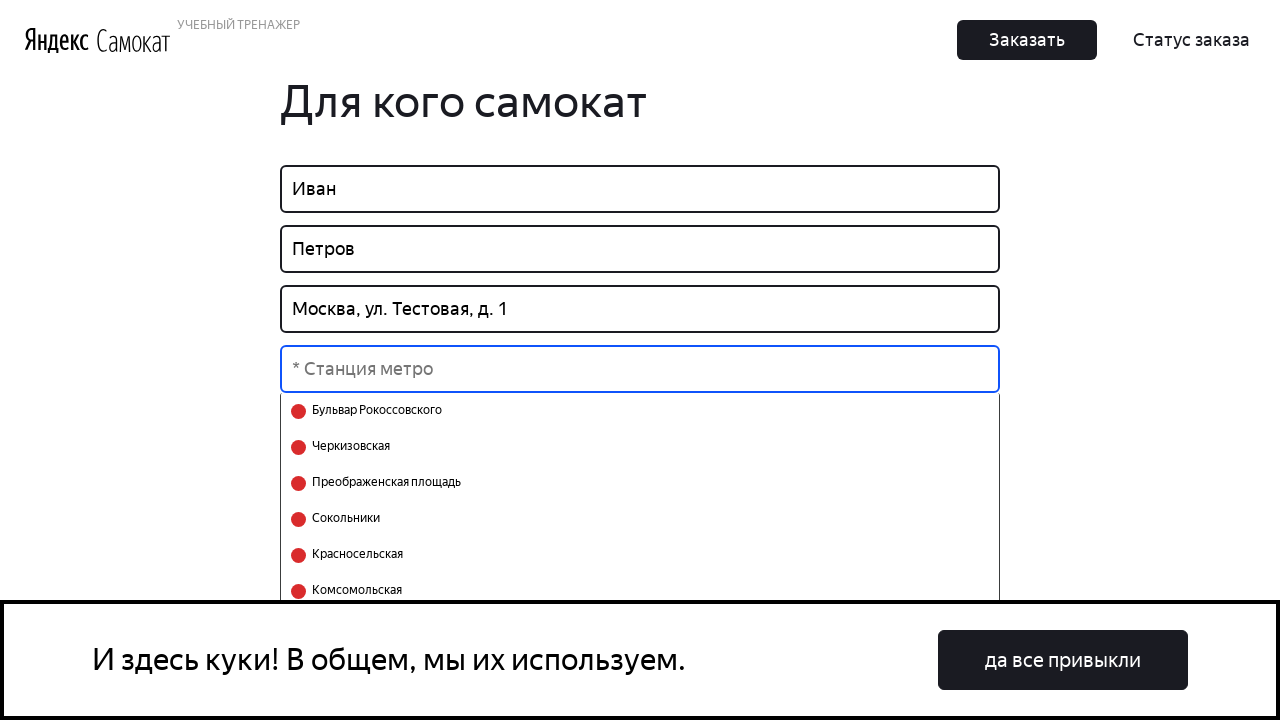

Selected metro station from dropdown options at (640, 572) on .select-search__options li:nth-child(77)
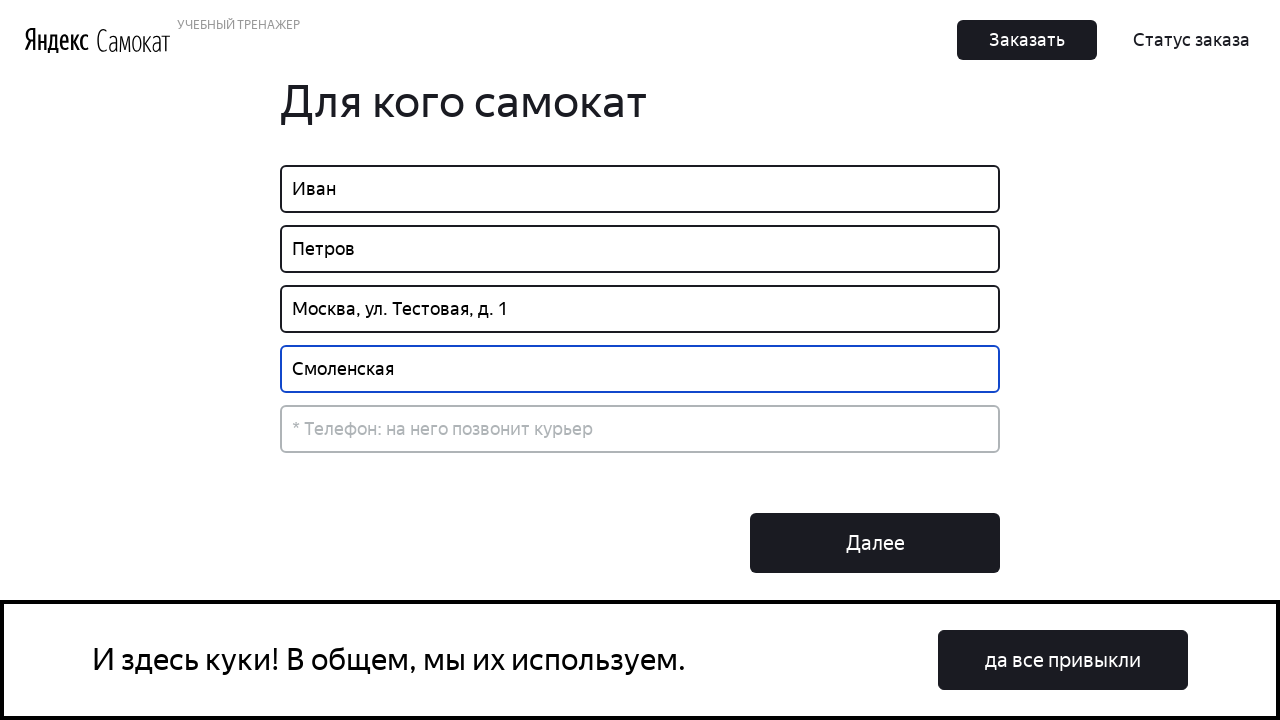

Filled in telephone number '+79998887766' on input[placeholder*='Телефон']
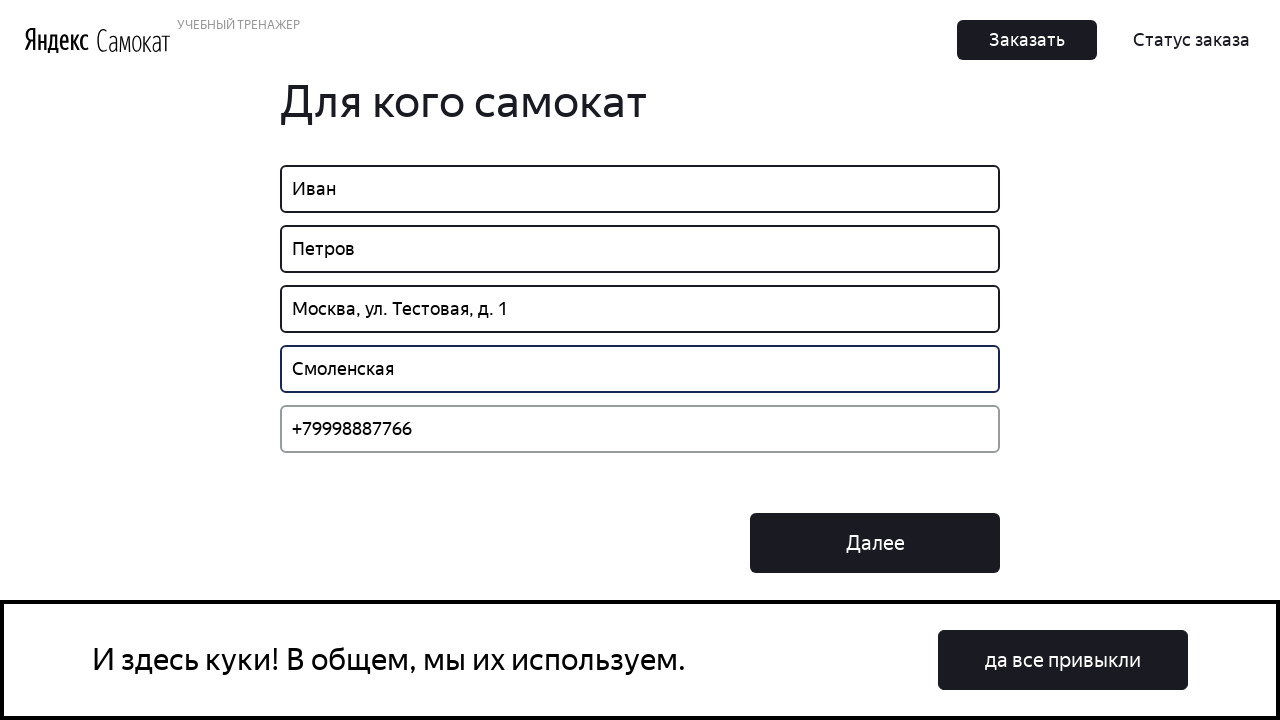

Clicked 'Далее' (Next) button to proceed to About Scooter page at (875, 543) on button:has-text('Далее')
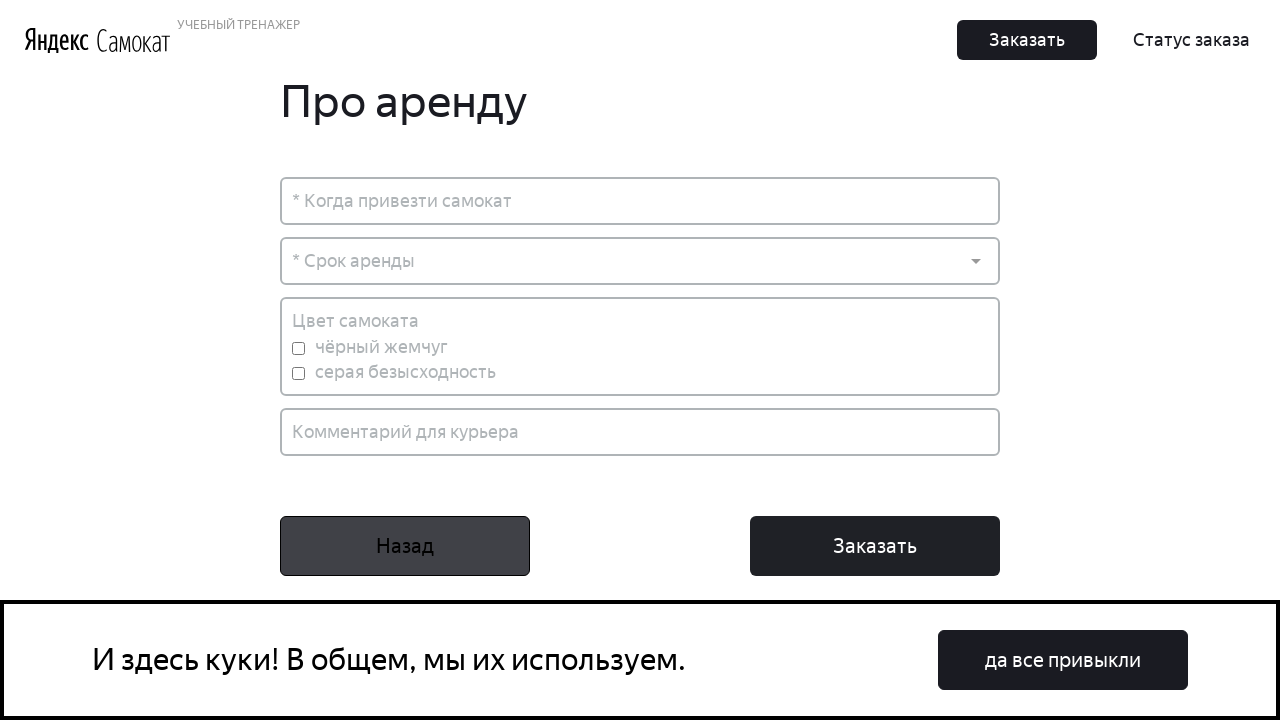

About Scooter page loaded successfully
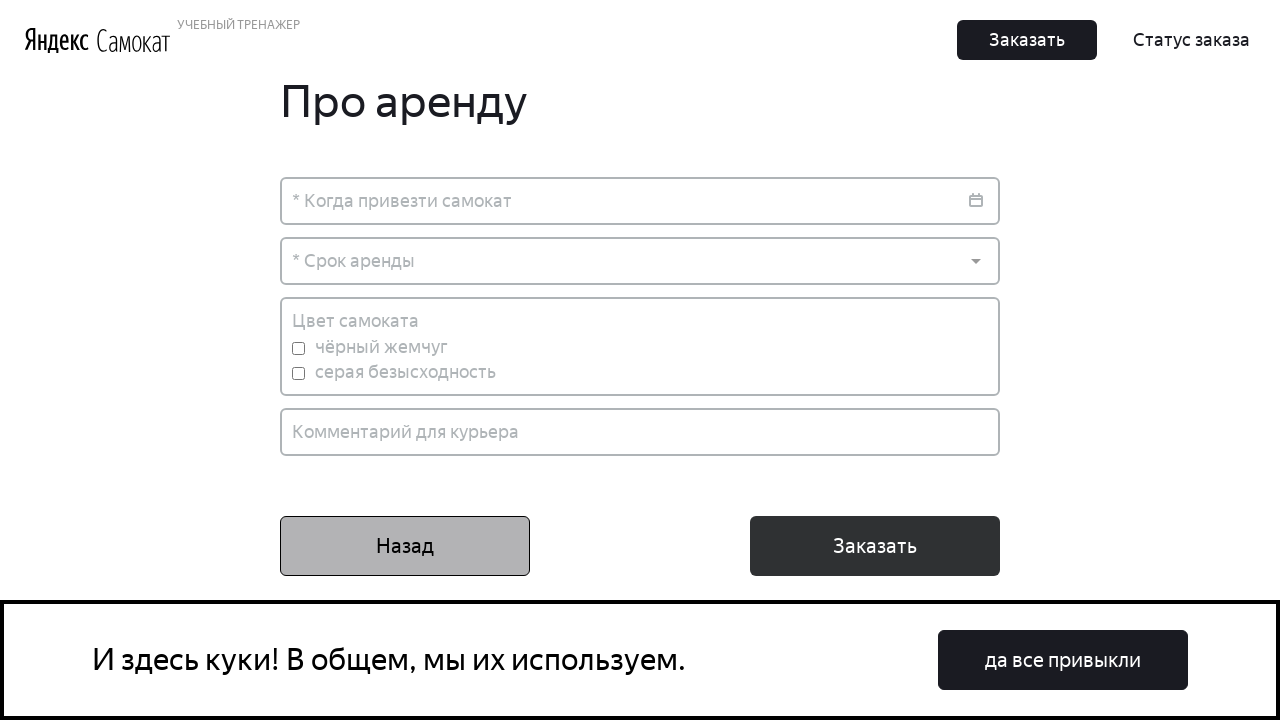

Clicked Scooter logo to navigate back to homepage at (134, 40) on a.Header_LogoScooter__3lsAR, img[alt='Scooter']
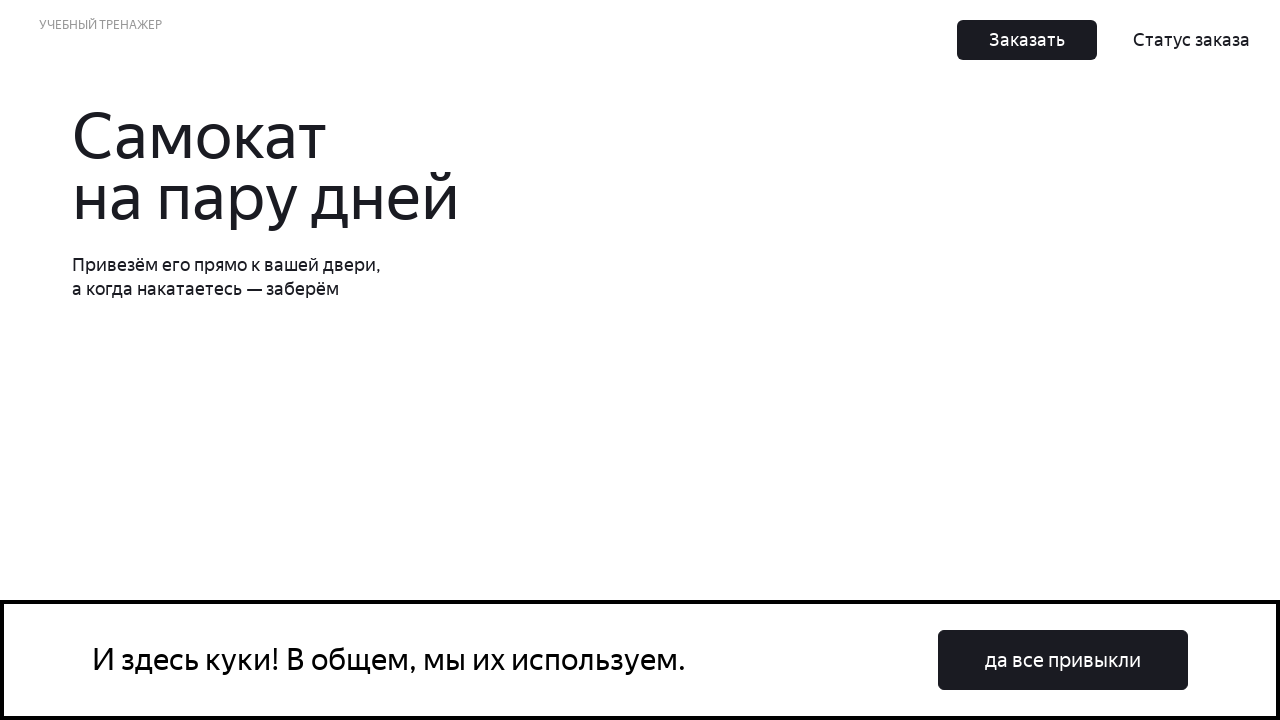

Successfully navigated back to homepage URL
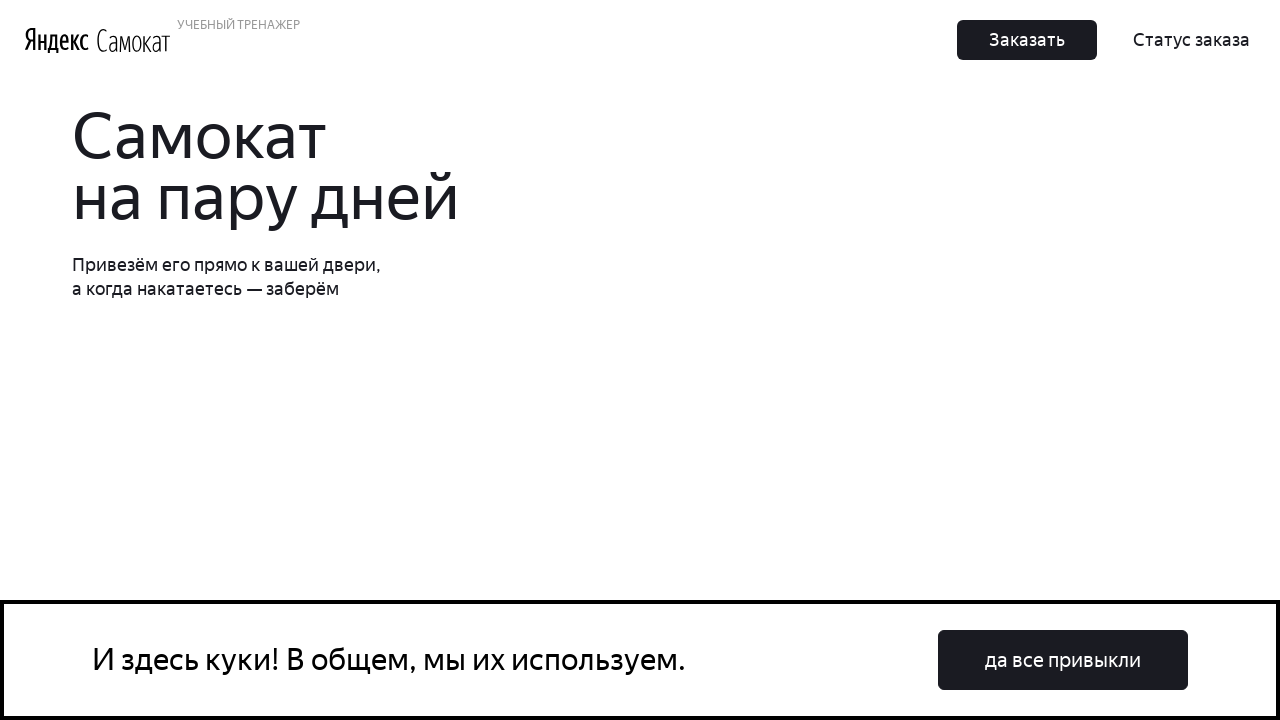

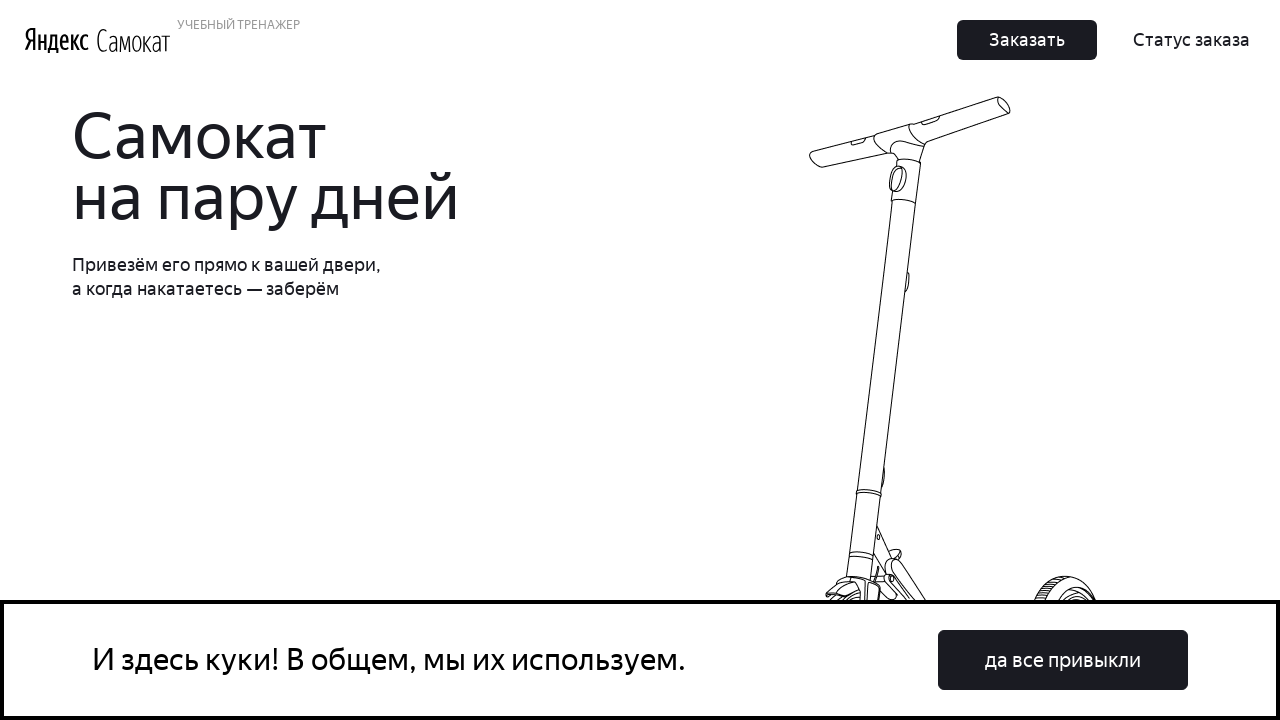